Verifies that numeric values in the full name field produce an error message

Starting URL: https://demoqa.com/text-box

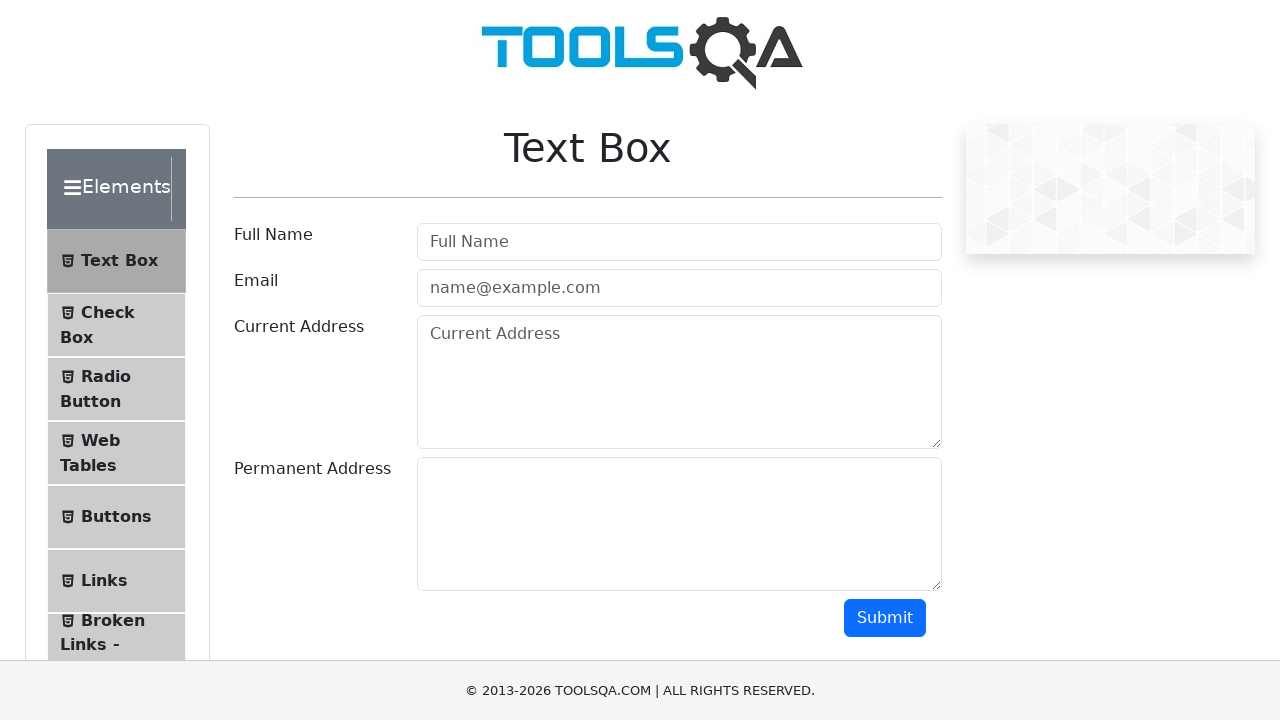

Entered numeric value '565446' in the full name field on #userName
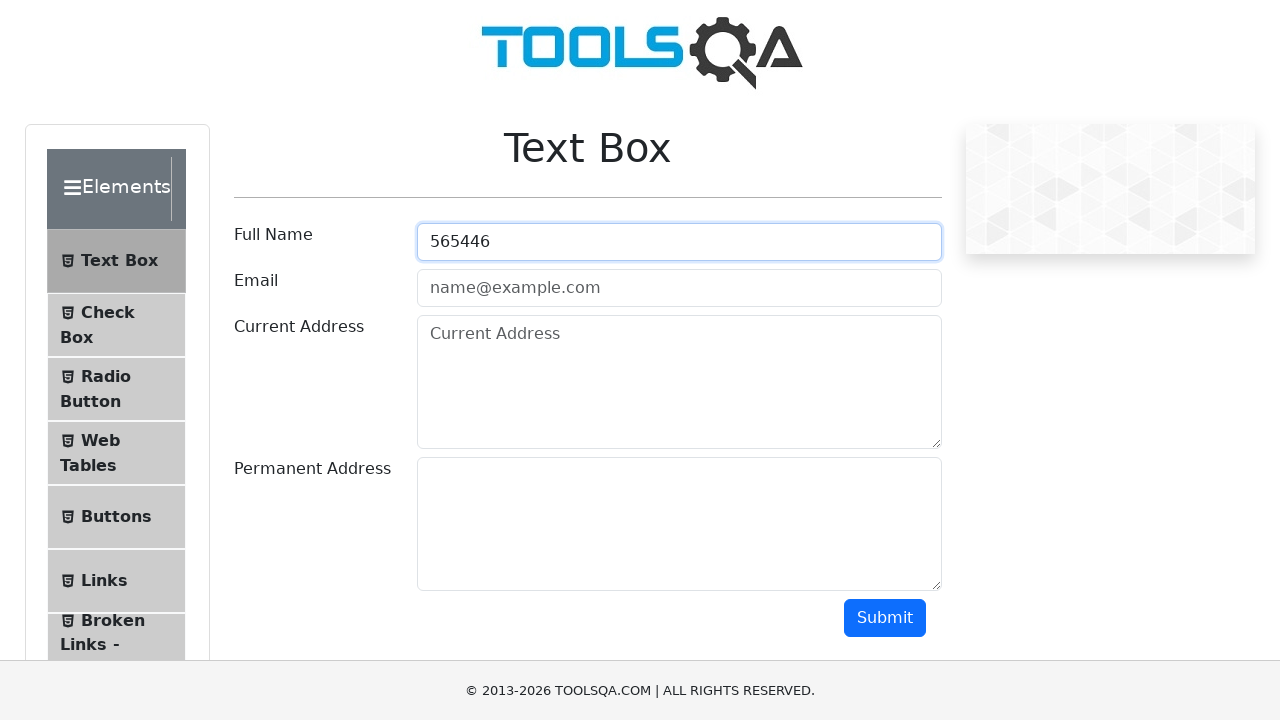

Clicked submit button at (885, 618) on #submit
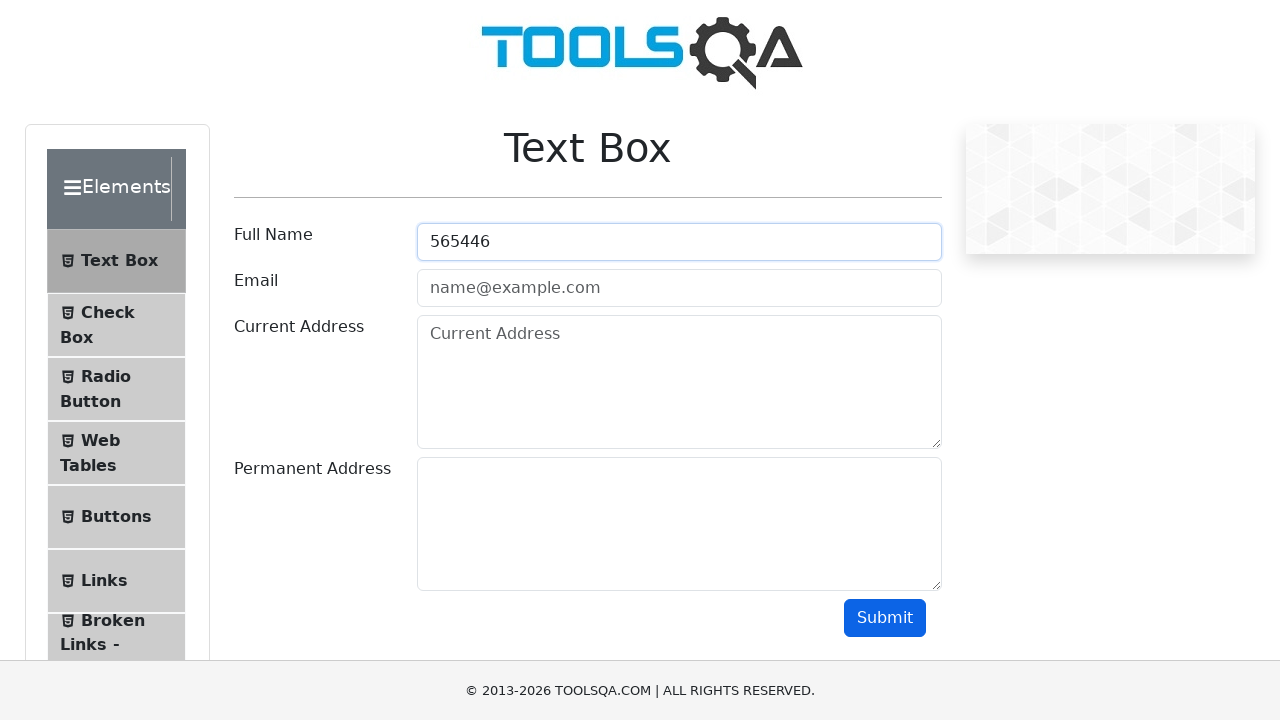

Error message appeared on screen
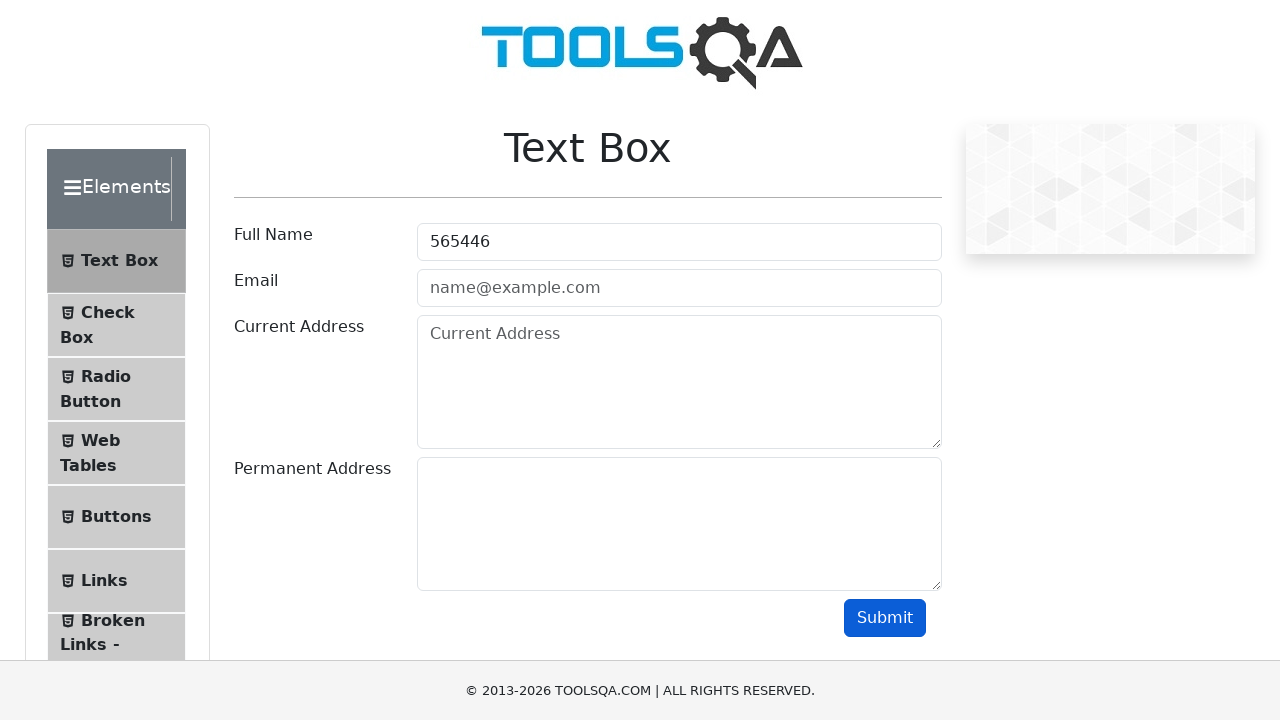

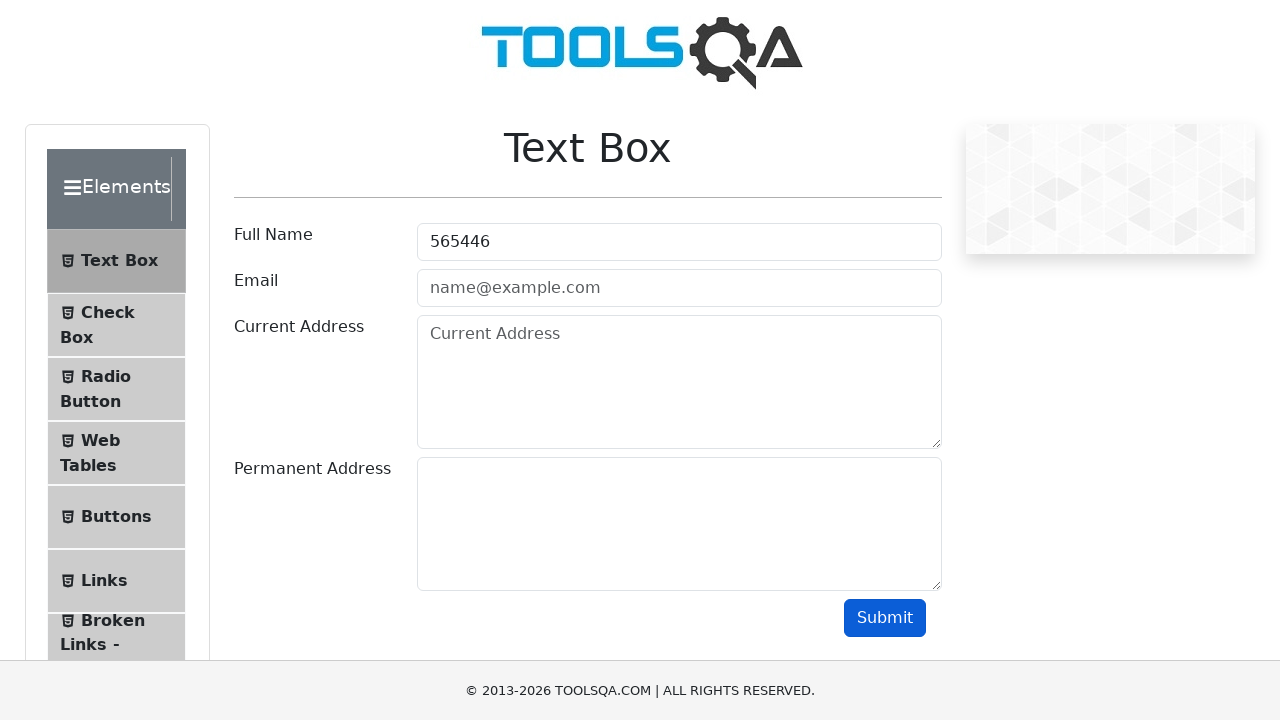